Tests finding a link by partial text (using a calculated mathematical value), clicking it, then filling out a form with first name, last name, city, and country fields before submitting.

Starting URL: http://suninjuly.github.io/find_link_text

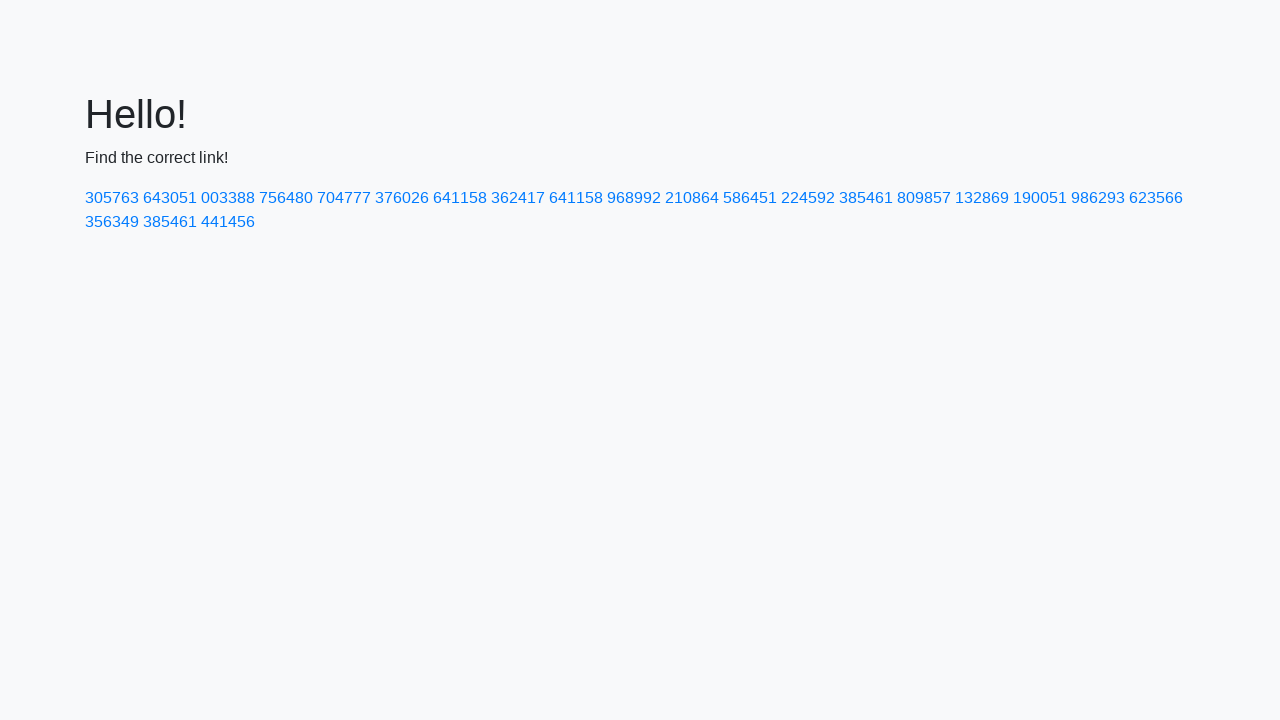

Clicked link with calculated text value '224592' at (808, 198) on a:has-text('224592')
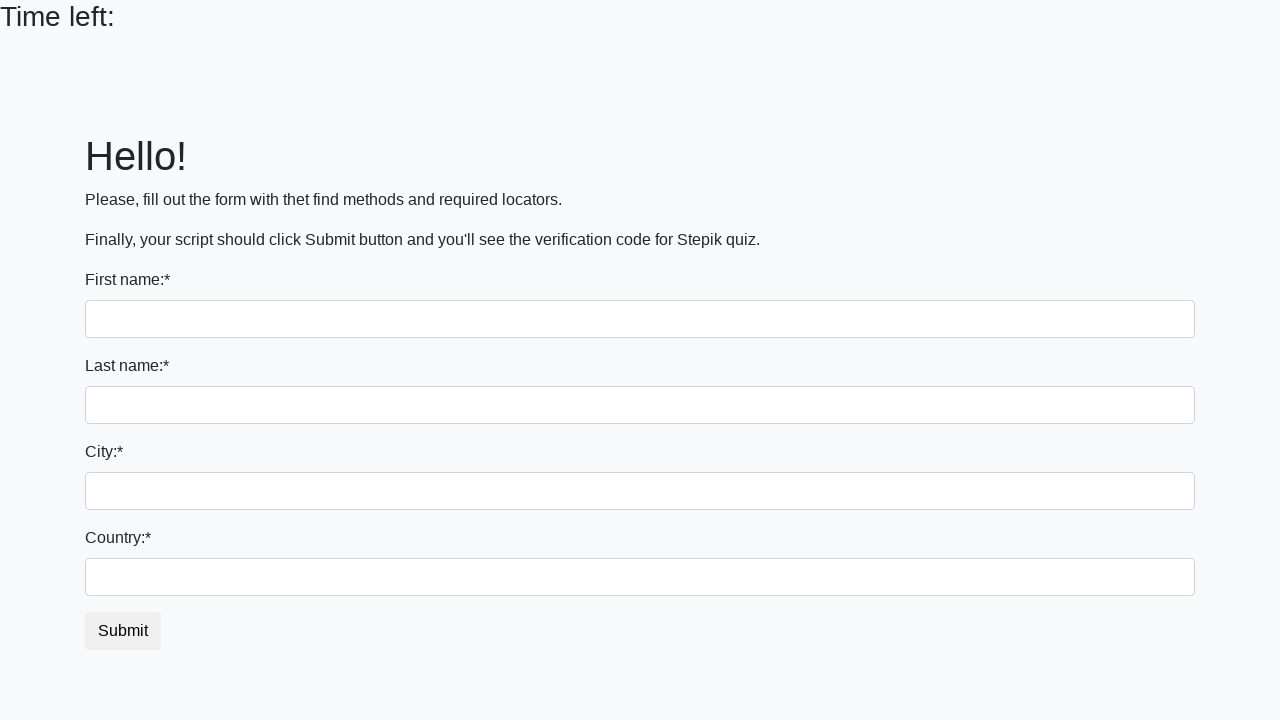

Filled first name field with 'Ivan' on input >> nth=0
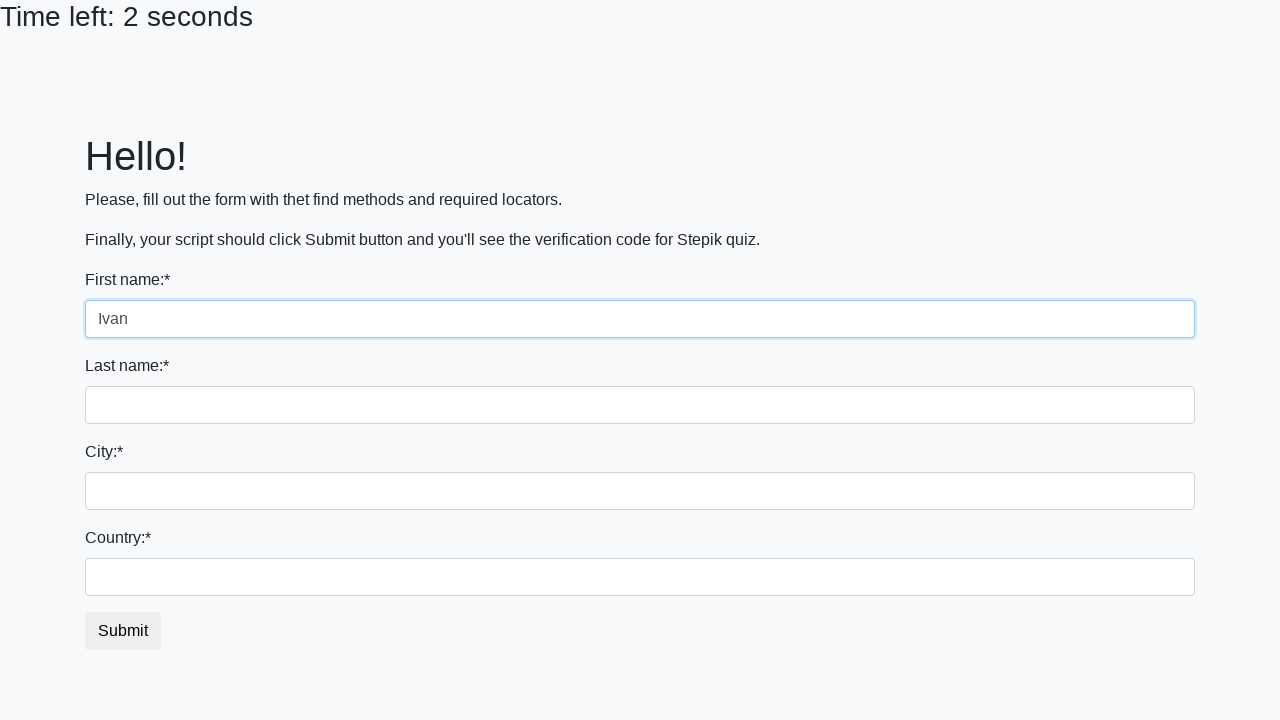

Filled last name field with 'Petrov' on input[name='last_name']
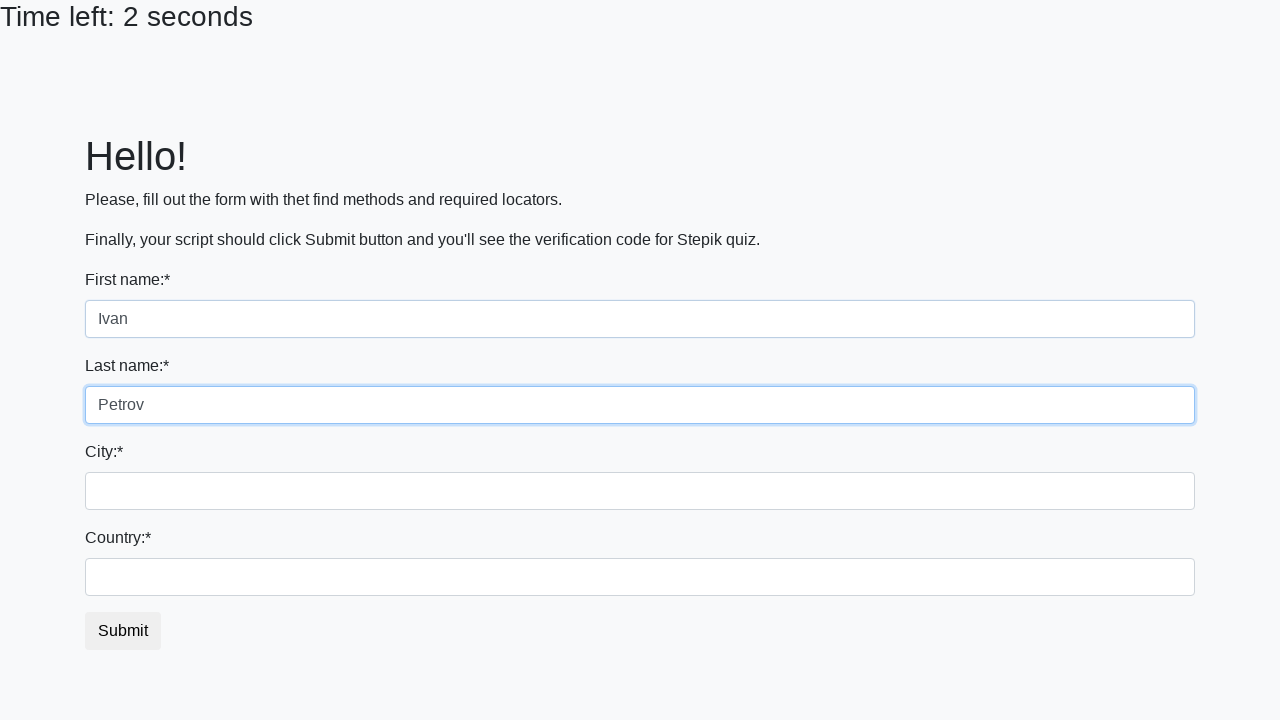

Filled city field with 'Smolensk' on .form-control.city
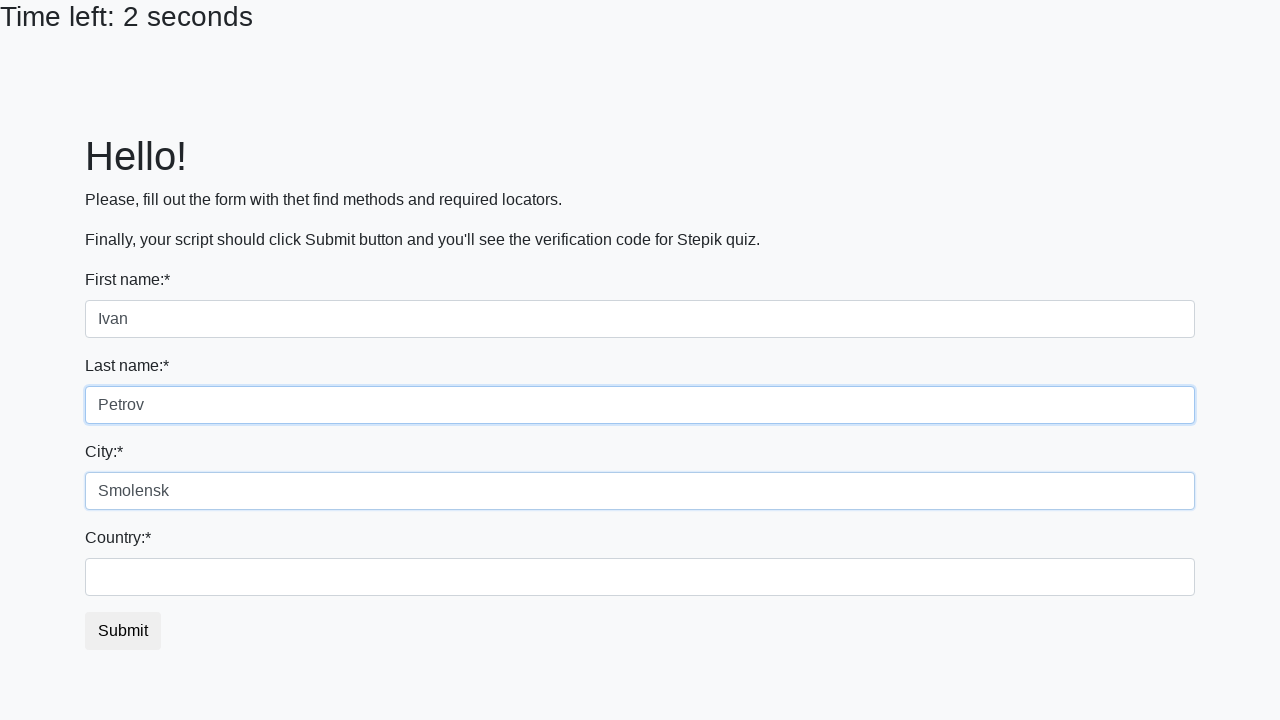

Filled country field with 'Russia' on #country
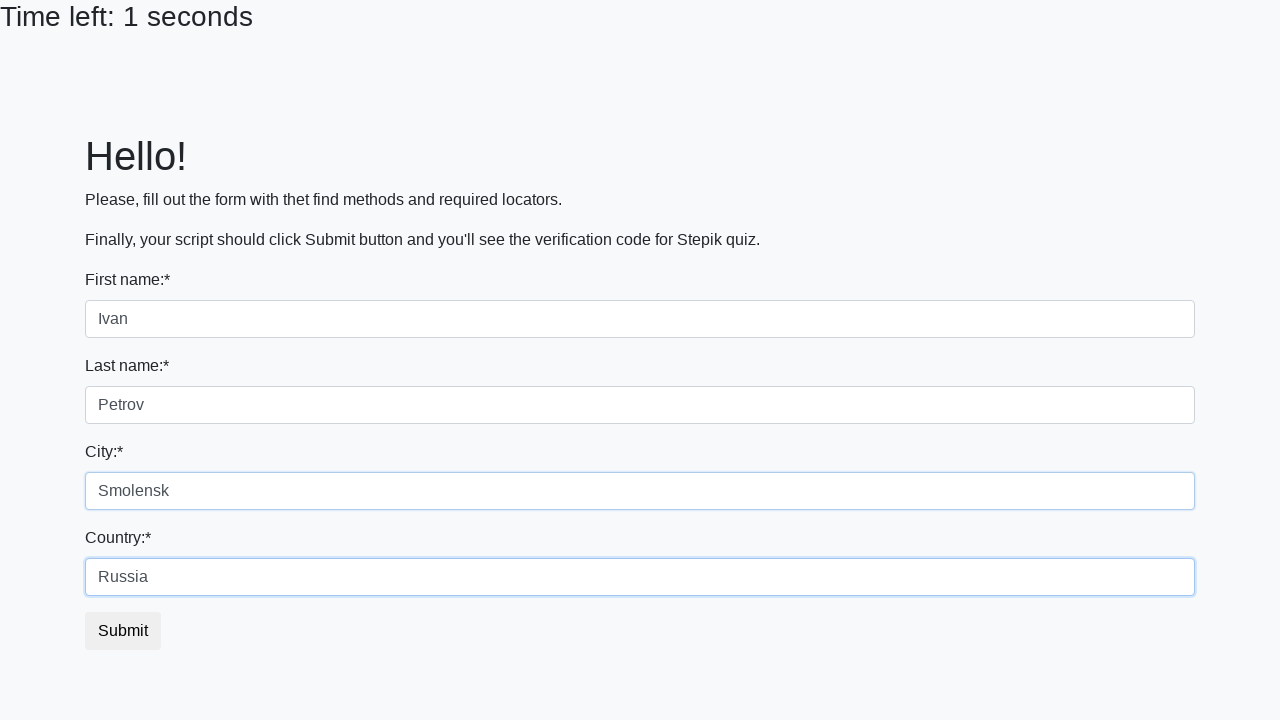

Clicked submit button to complete form submission at (123, 631) on button.btn
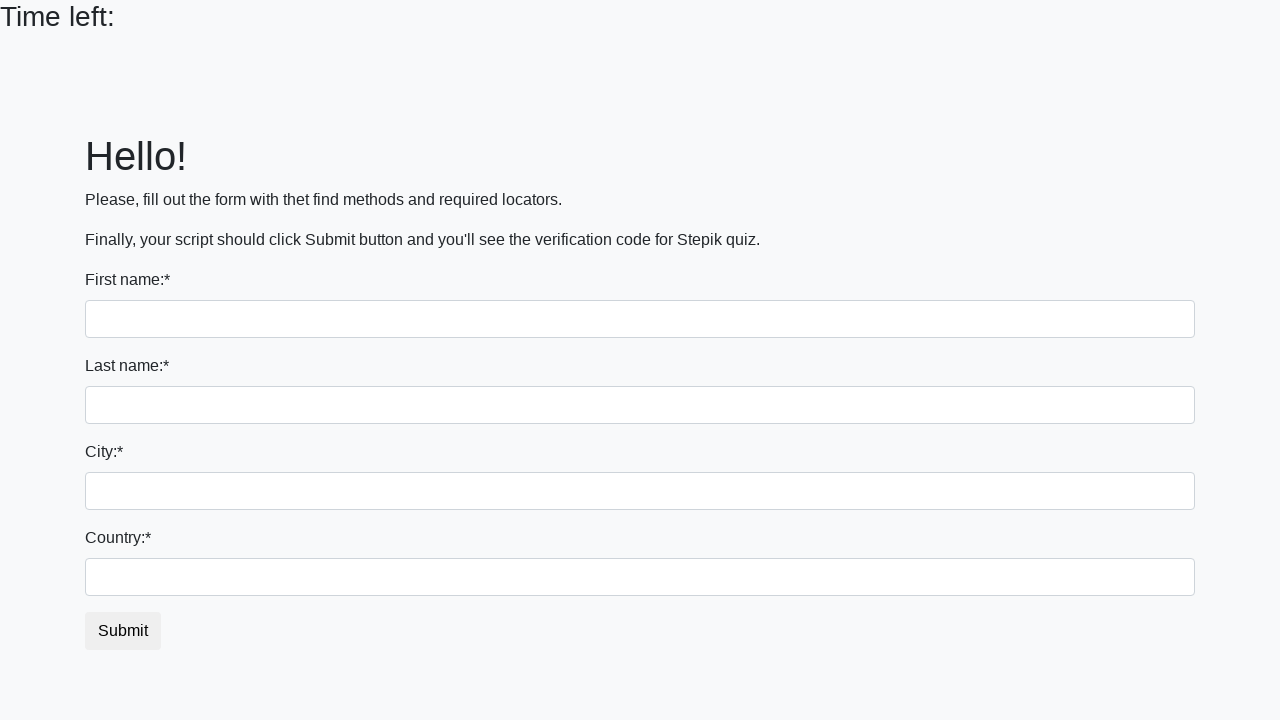

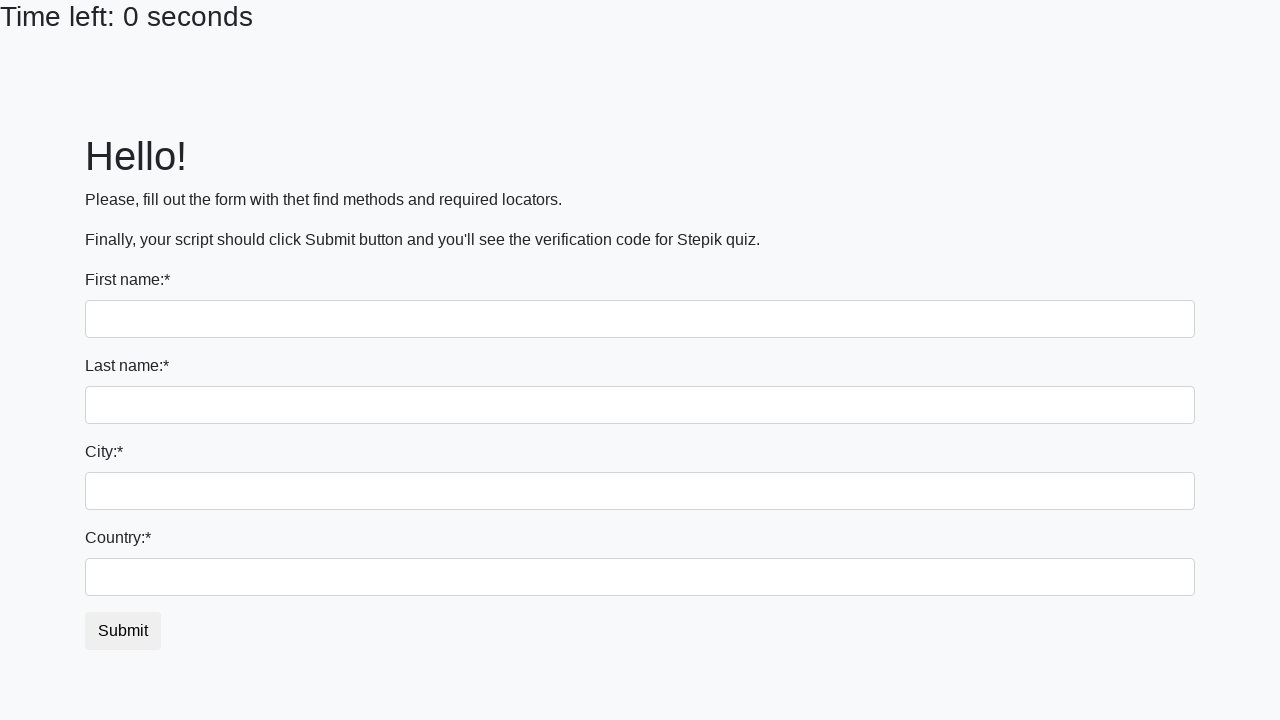